Tests form interaction by filling a name input field and clicking a radio button using JavaScript executor methods as alternatives to standard Selenium actions

Starting URL: https://testautomationpractice.blogspot.com/

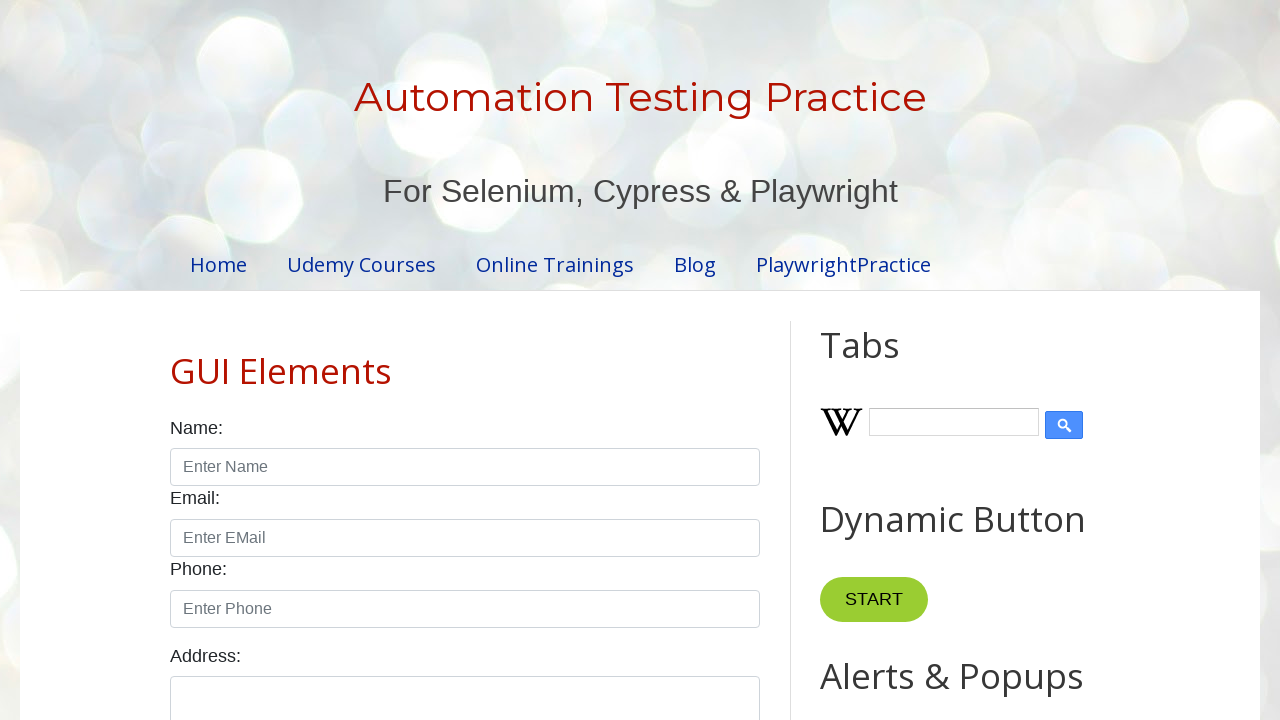

Filled name input field with 'John' on input#name
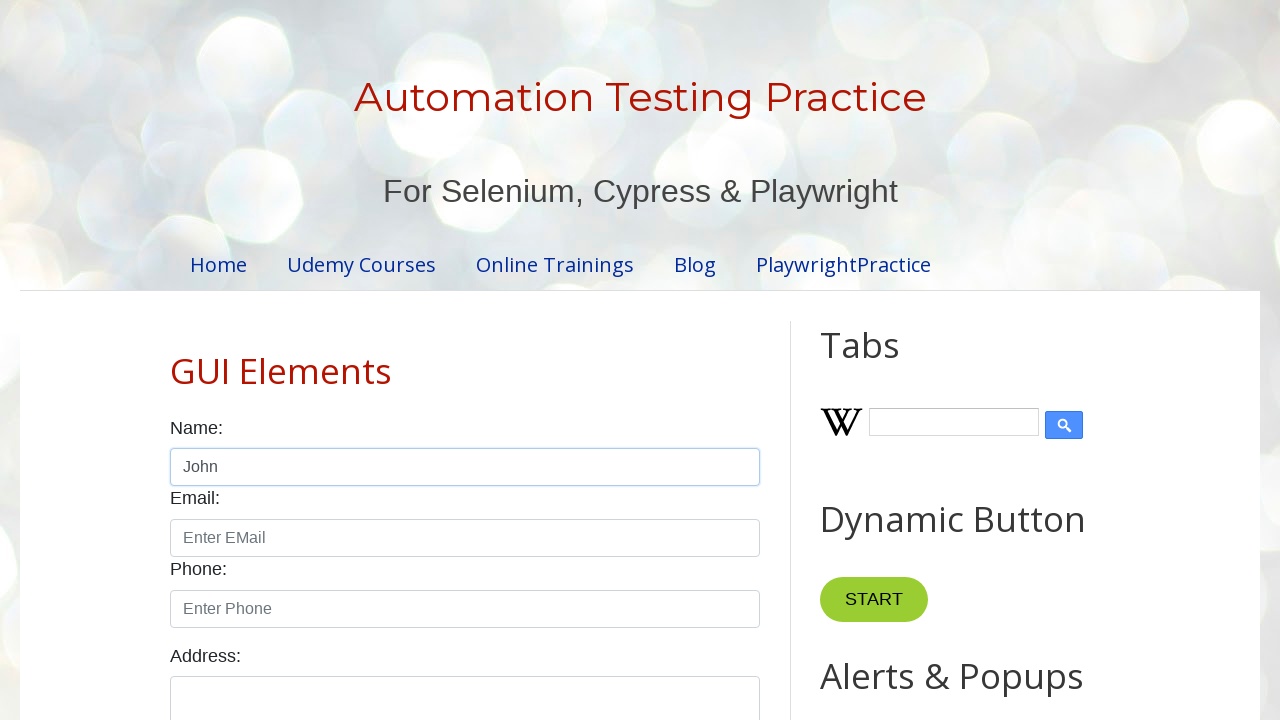

Clicked male radio button at (176, 360) on input#male
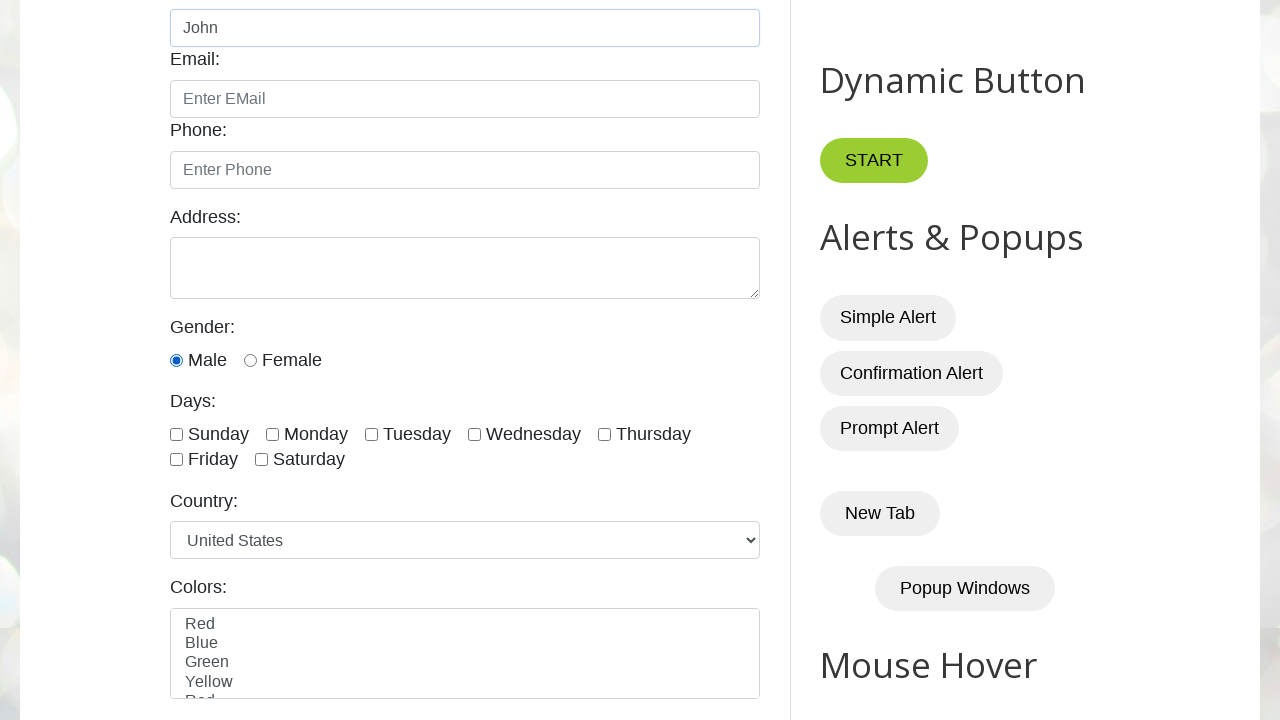

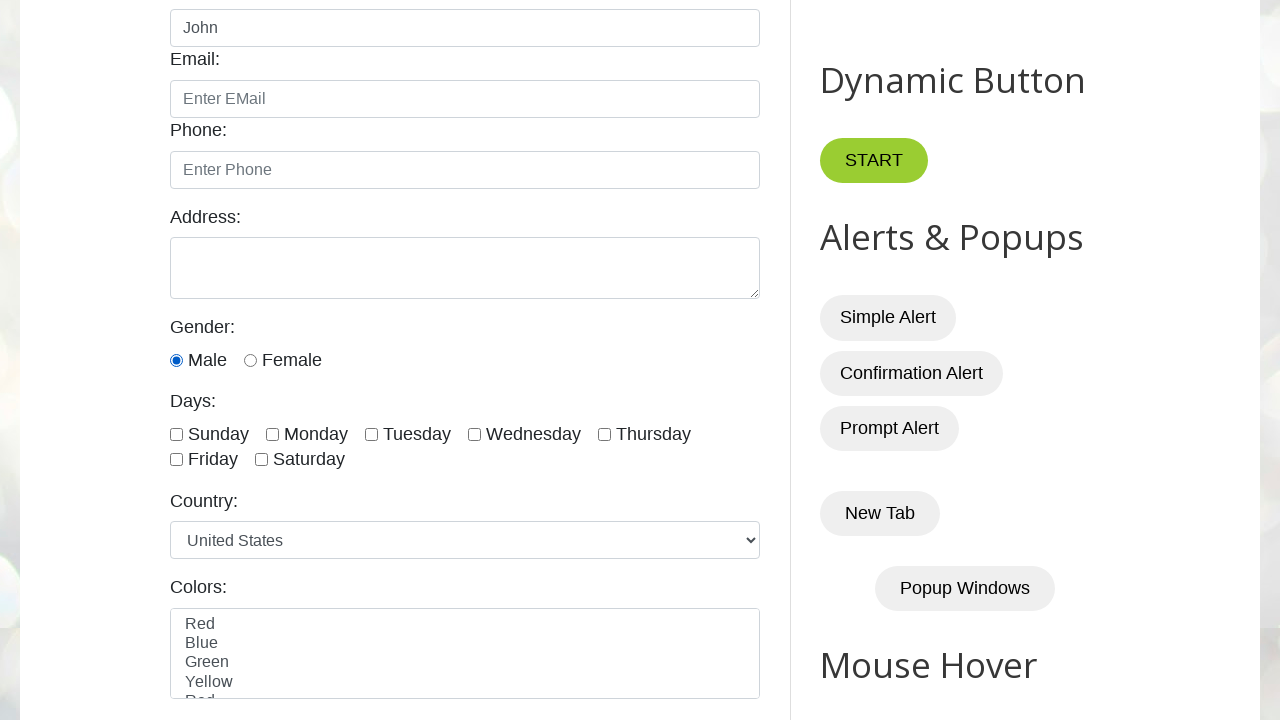